Tests the add/remove elements functionality by clicking the add button to create an element, then clicking the delete button to remove it

Starting URL: https://the-internet.herokuapp.com/add_remove_elements/

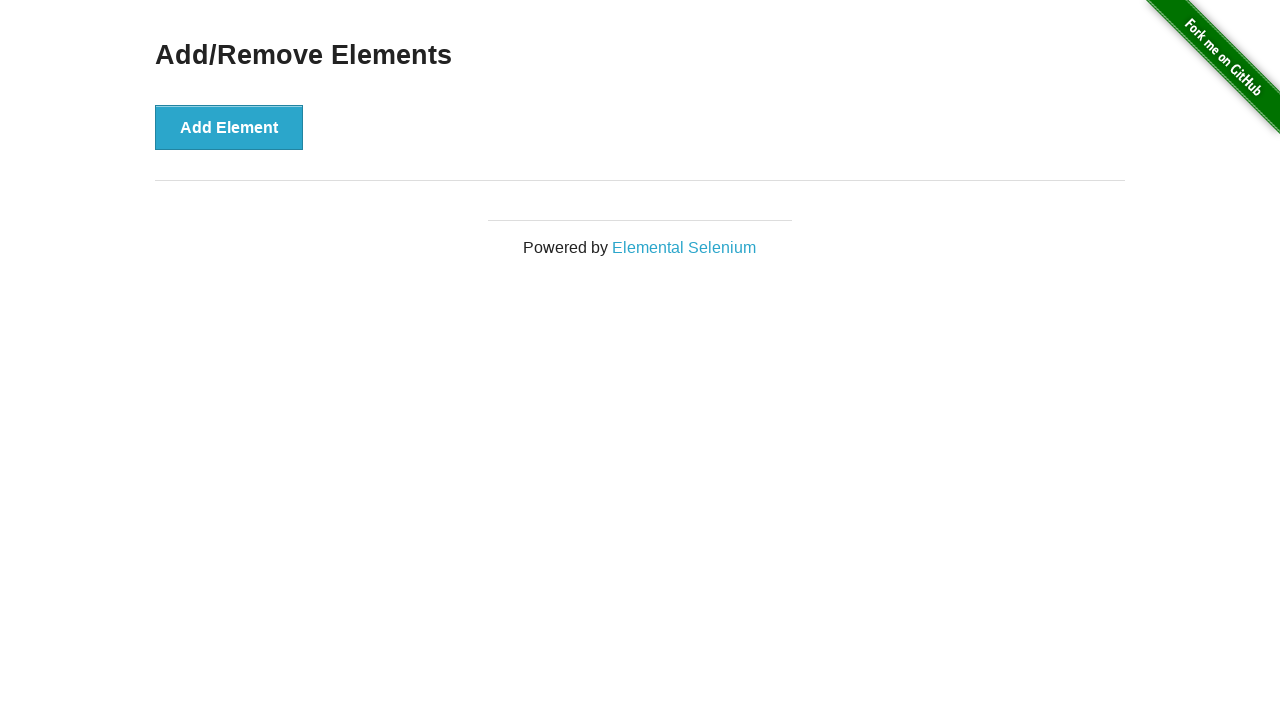

Clicked the Add Element button to create a new element at (229, 127) on xpath=//button[@onclick="addElement()"]
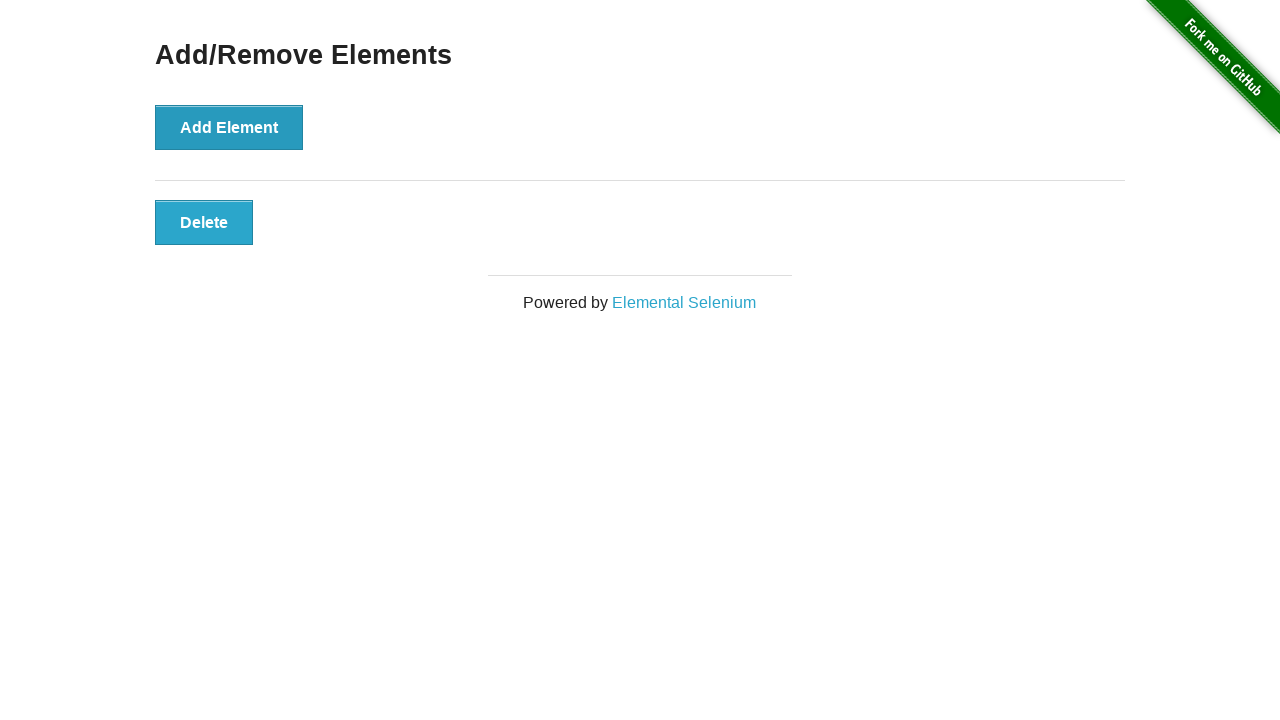

Delete button appeared after adding element
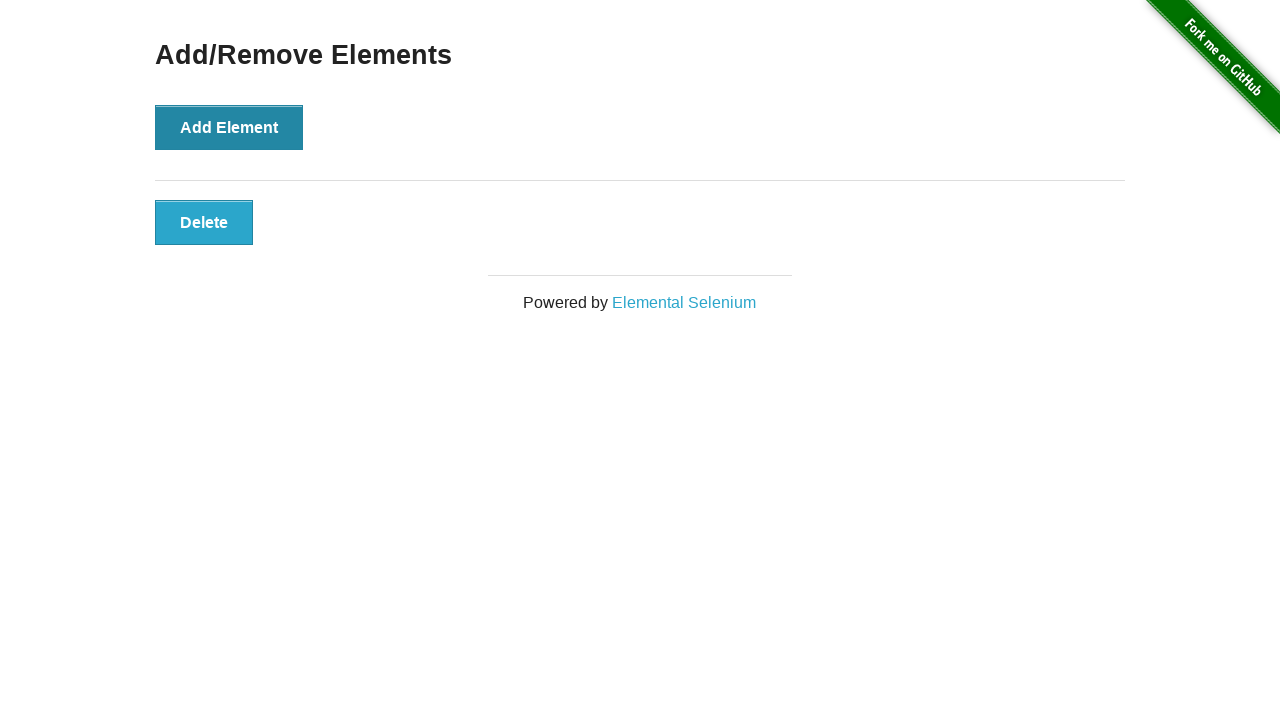

Clicked the Delete button to remove the element at (204, 222) on xpath=//button[@onclick="deleteElement()"]
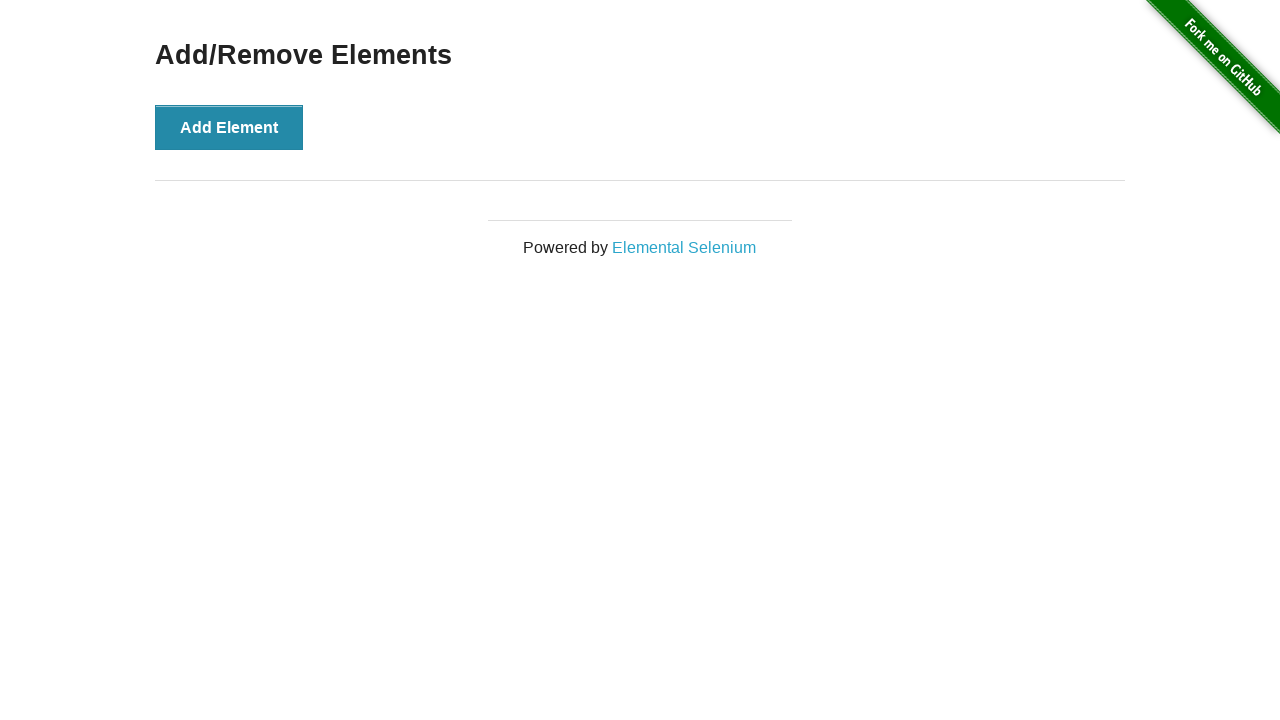

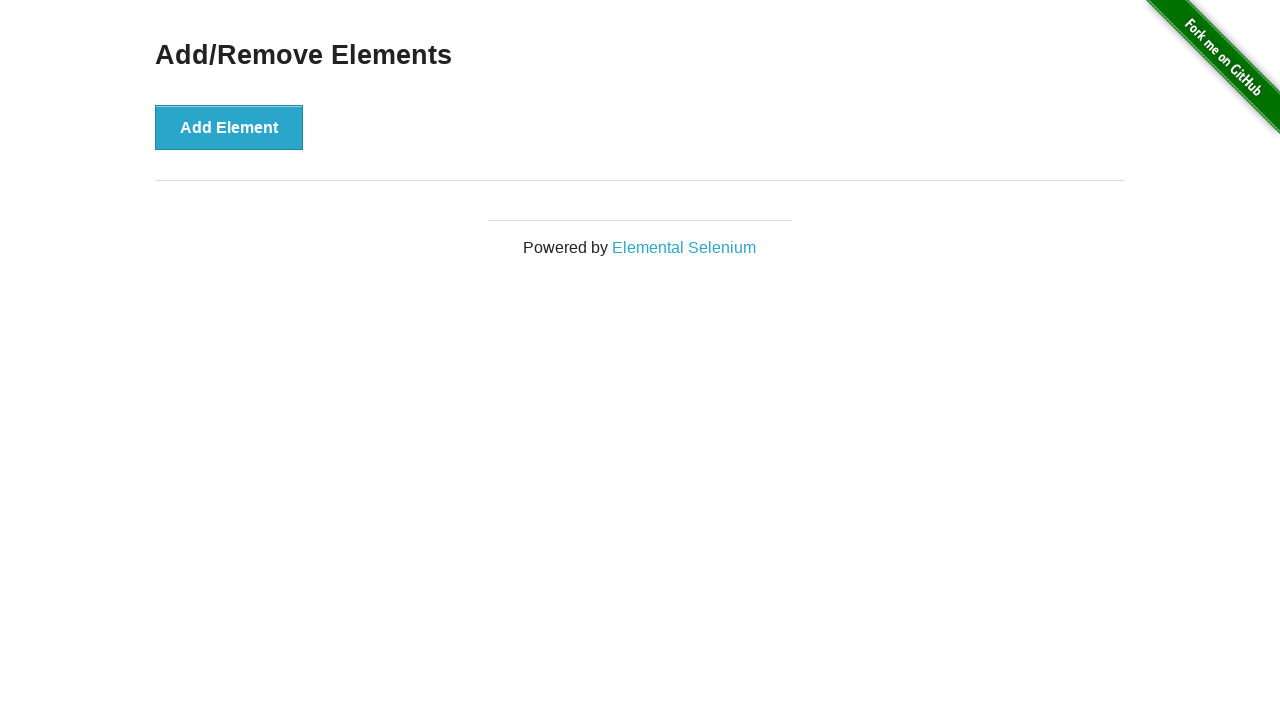